Tests Python.org search functionality by entering "pycon" in the search box and submitting the search

Starting URL: http://www.python.org

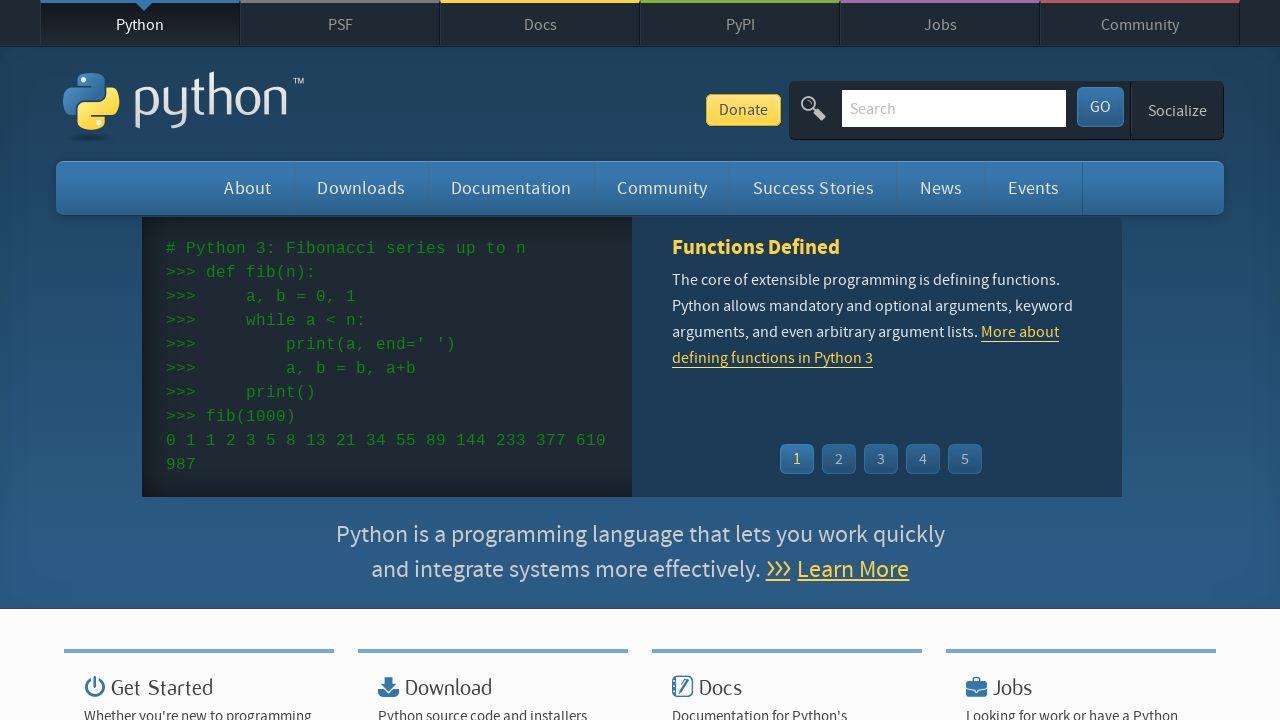

Cleared search box on input[name='q']
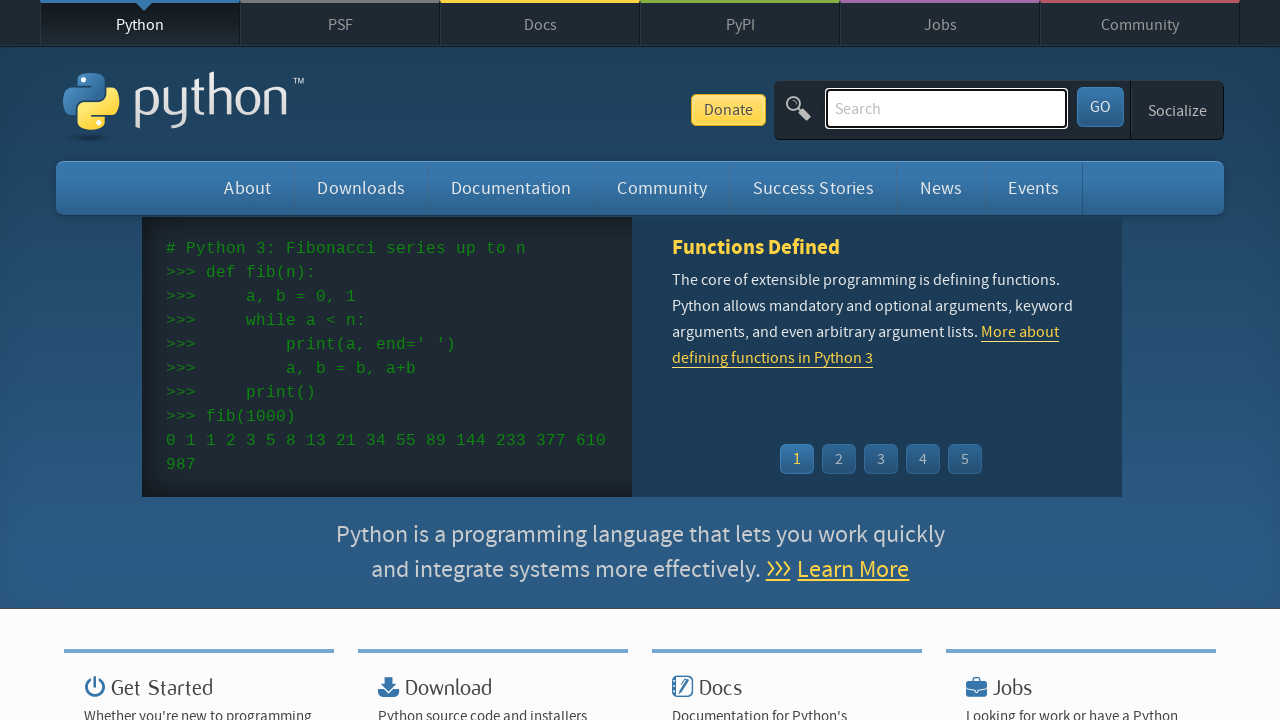

Filled search box with 'pycon' on input[name='q']
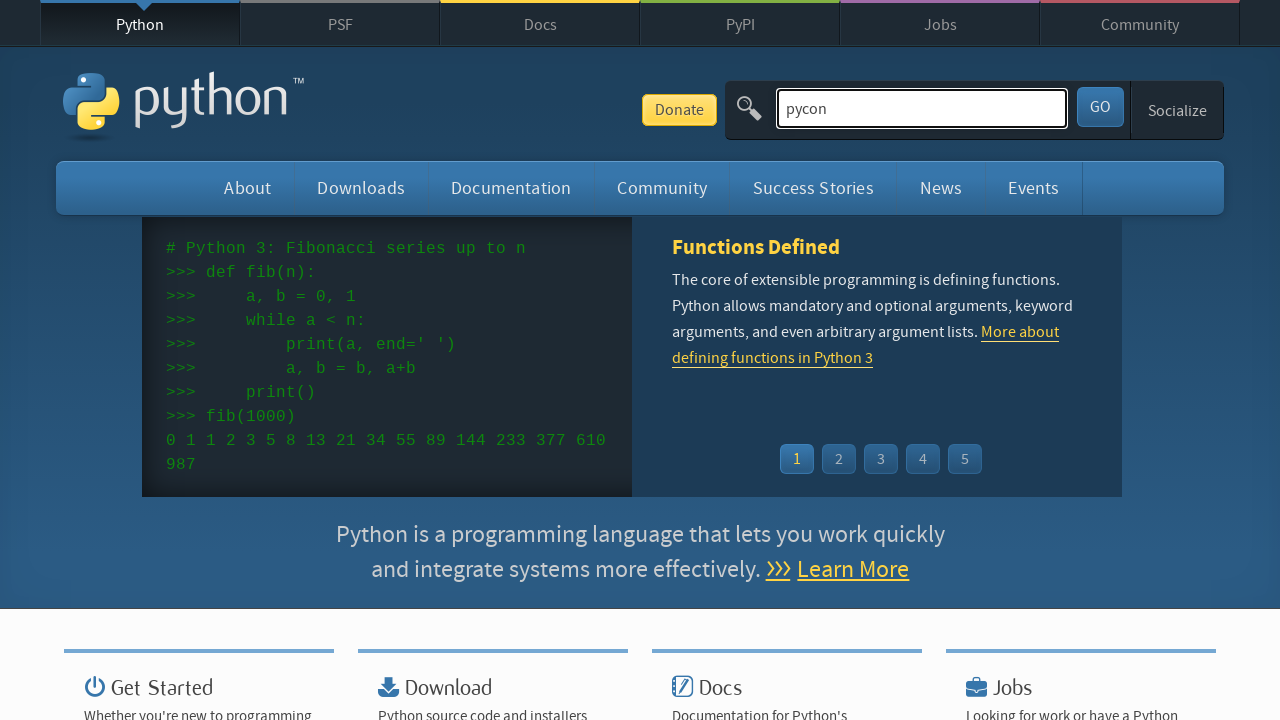

Pressed Enter to submit search on input[name='q']
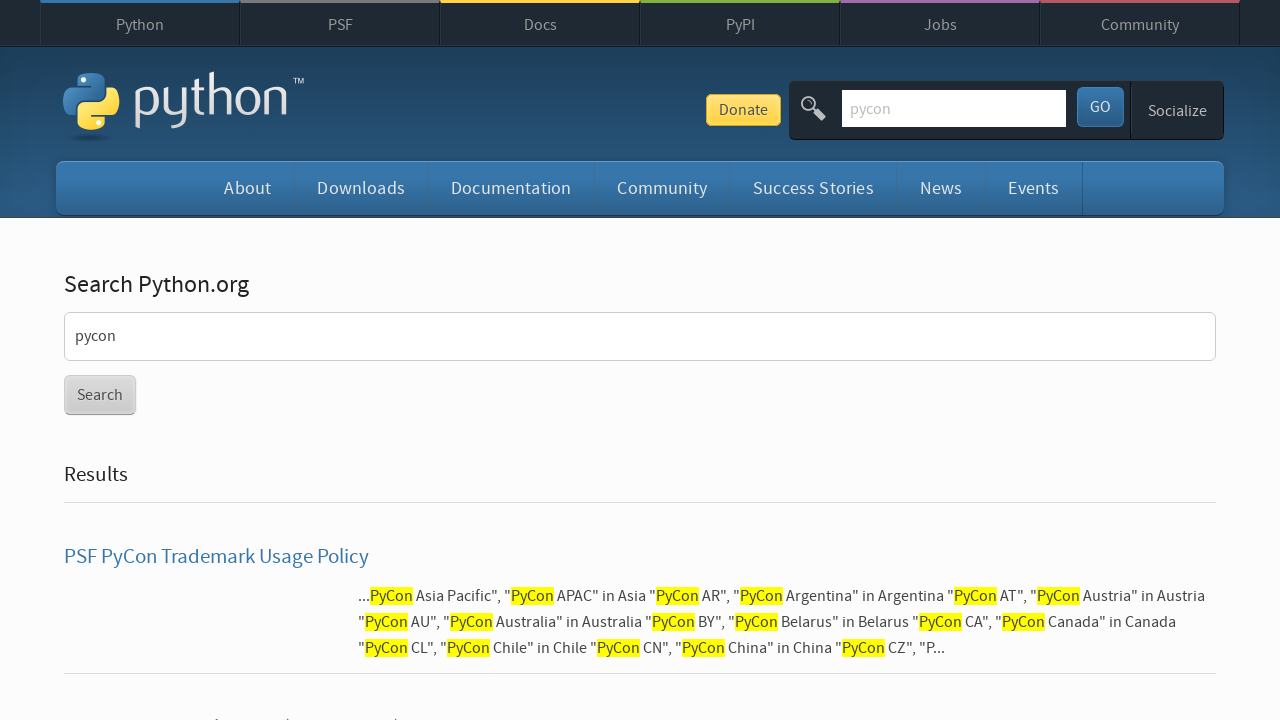

Waited for page to load (networkidle)
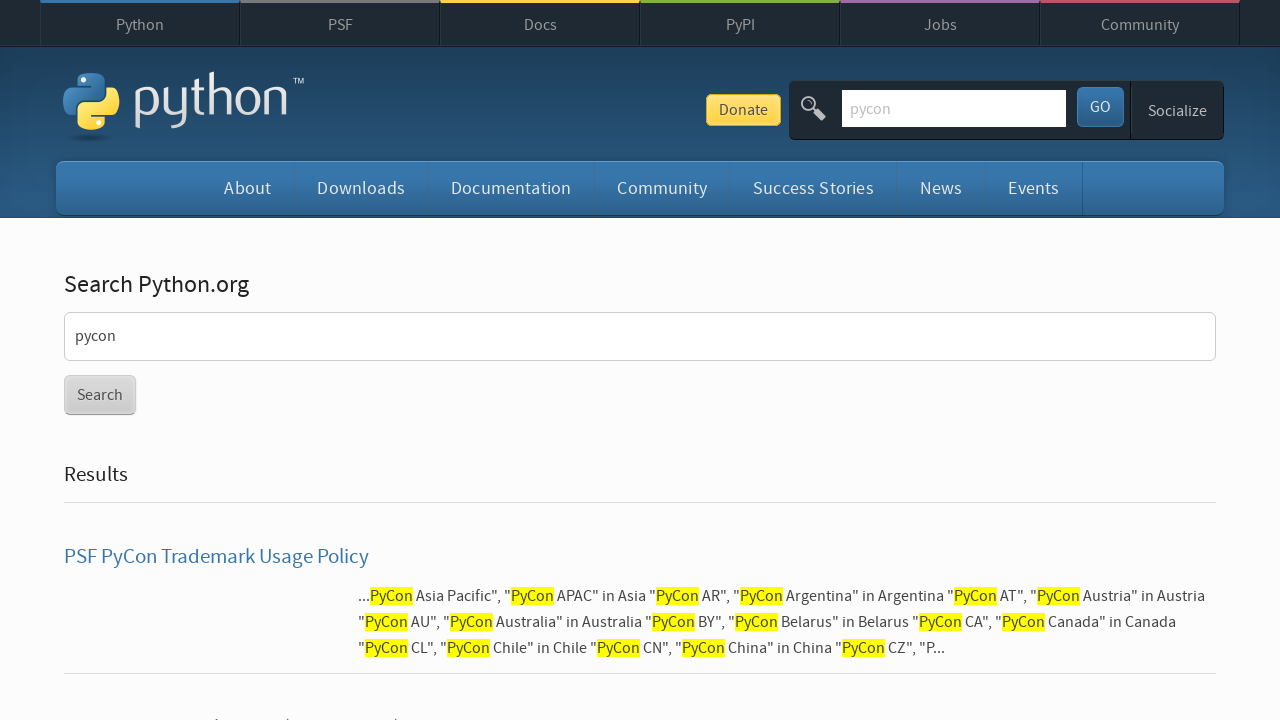

Verified search returned results (no 'No results.' message found)
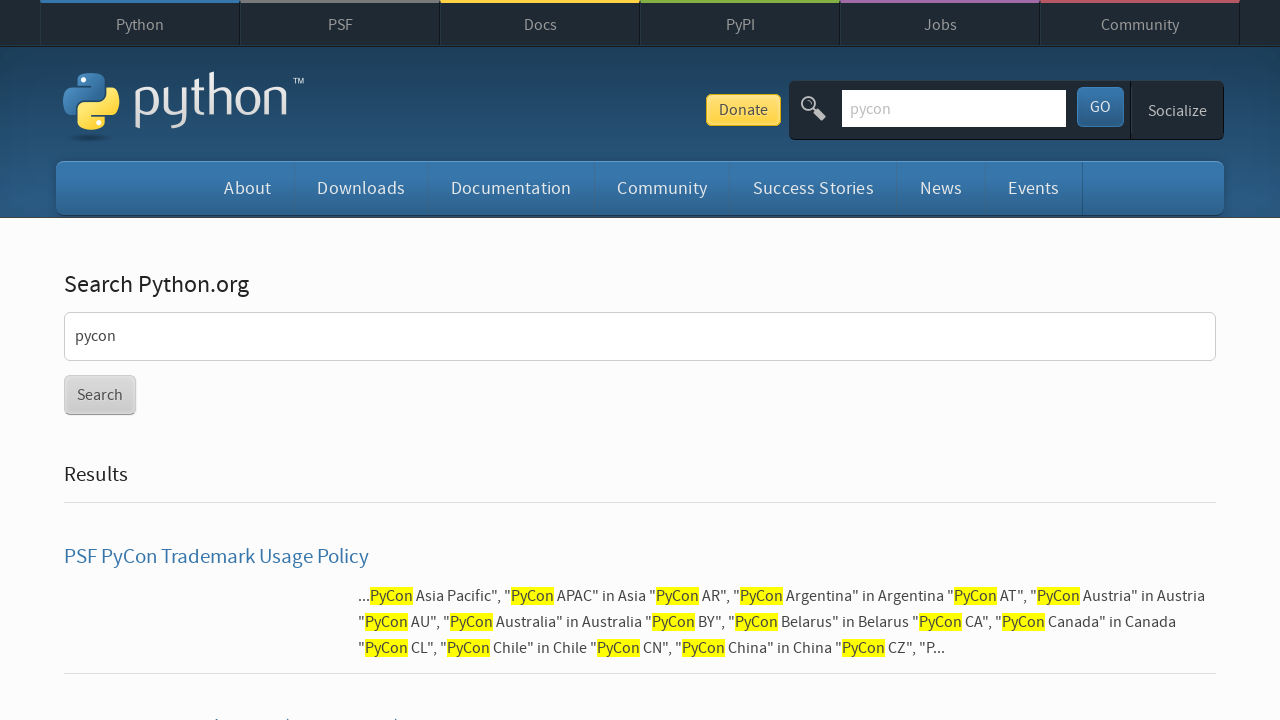

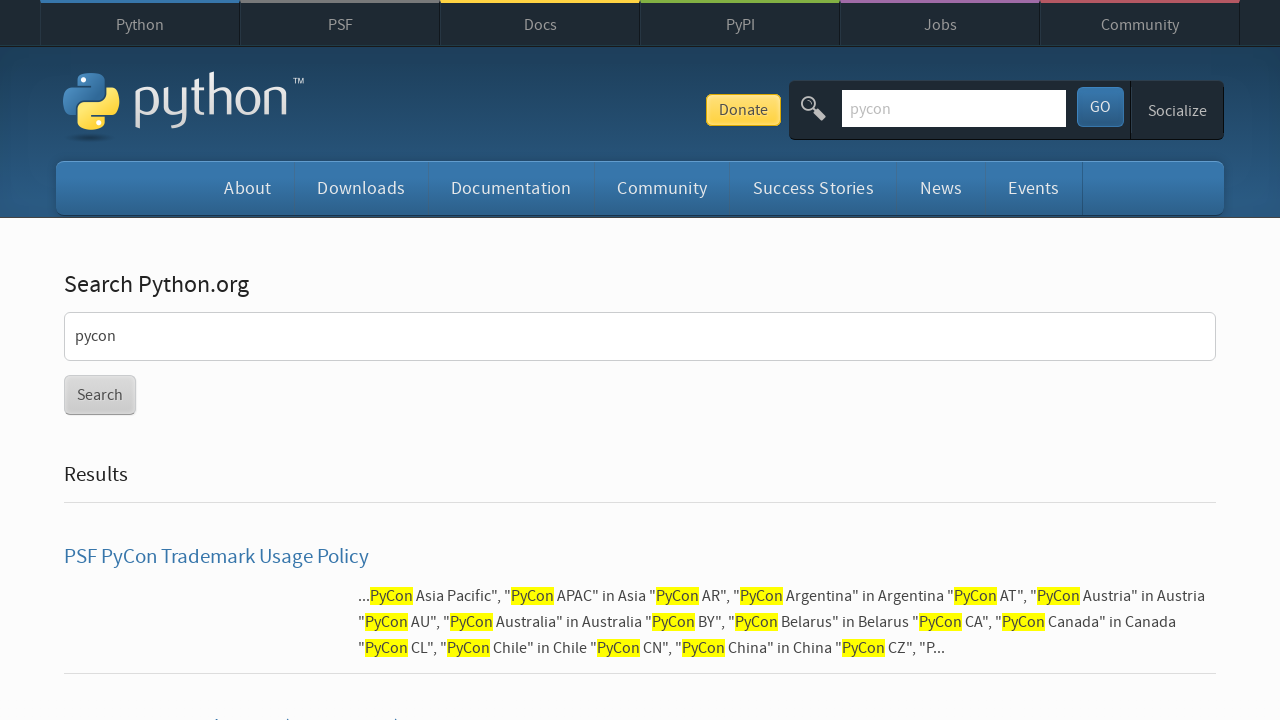